Verifies that the OrangeHRM login page loads correctly by checking the page title matches the expected value "OrangeHRM".

Starting URL: https://opensource-demo.orangehrmlive.com/web/index.php/auth/login

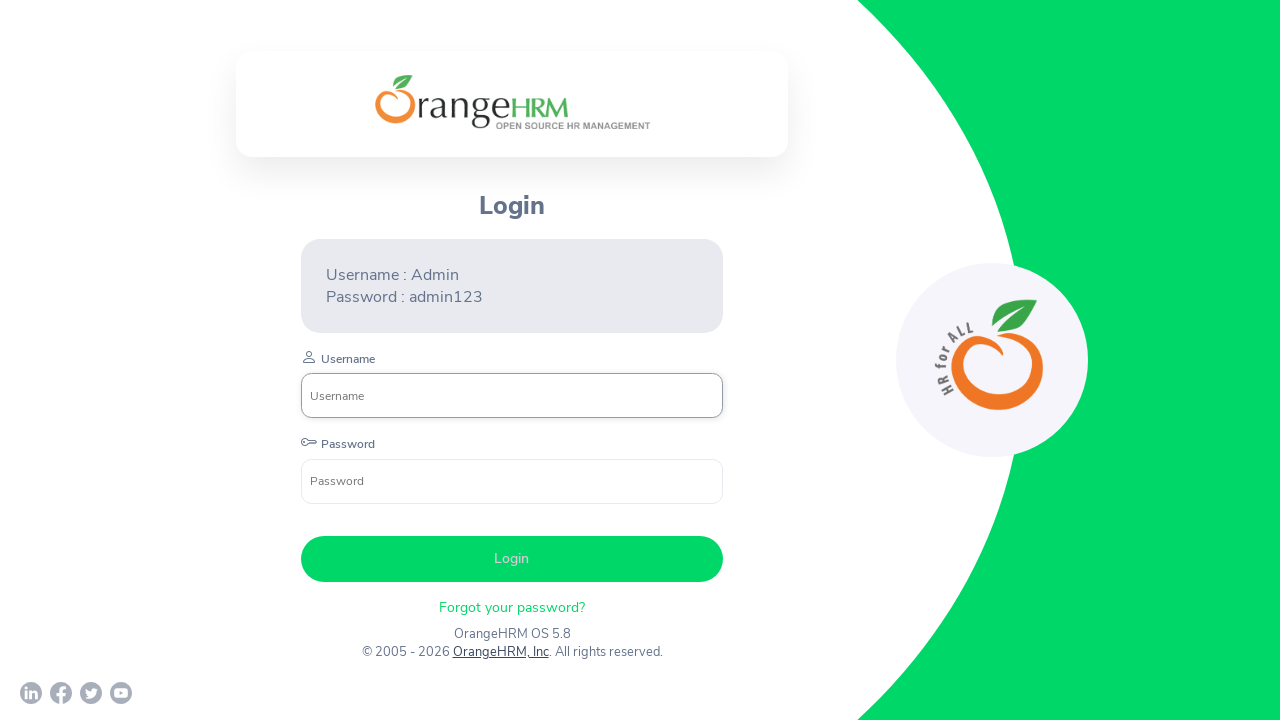

Waited for page to load with domcontentloaded state
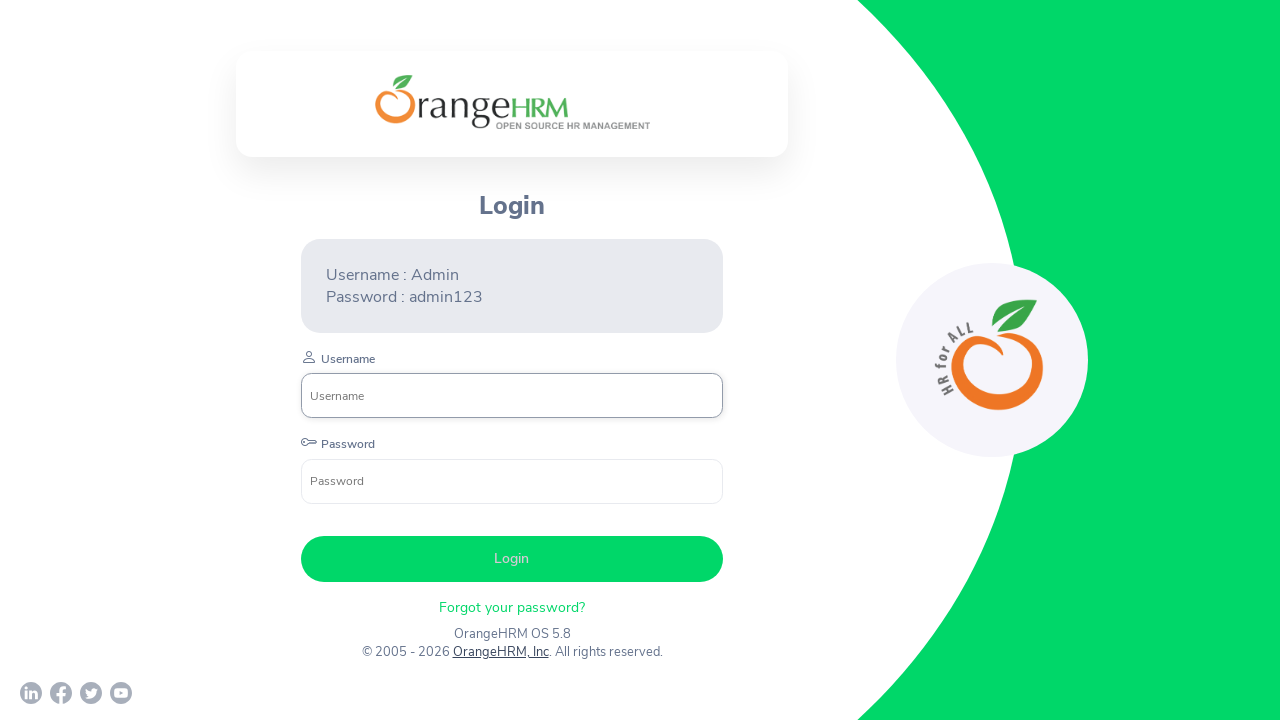

Retrieved page title: OrangeHRM
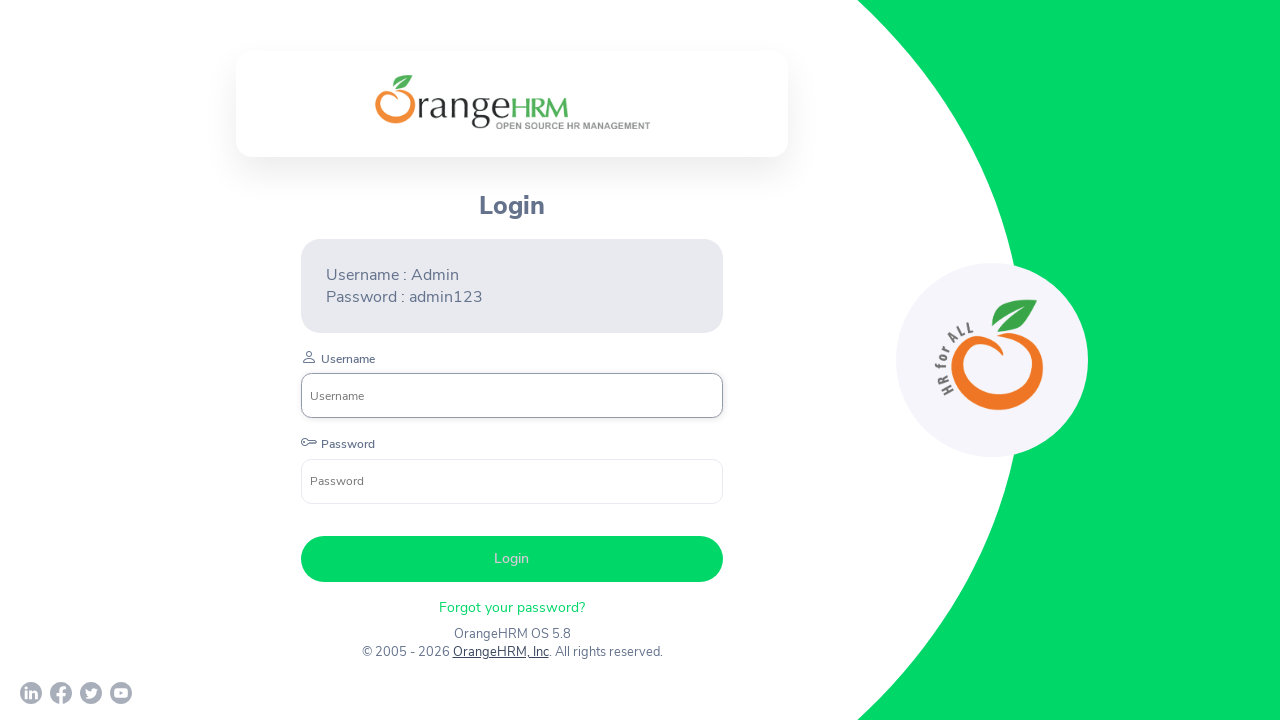

Verified page title contains 'OrangeHRM' - assertion passed
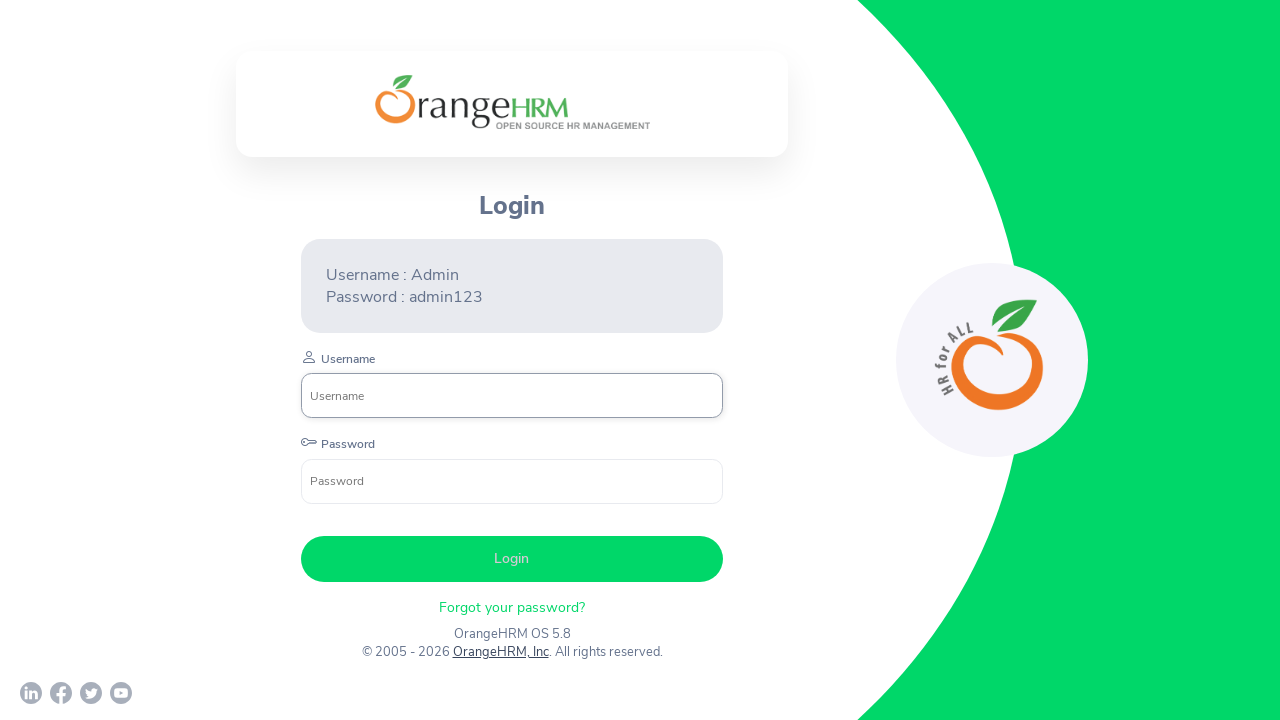

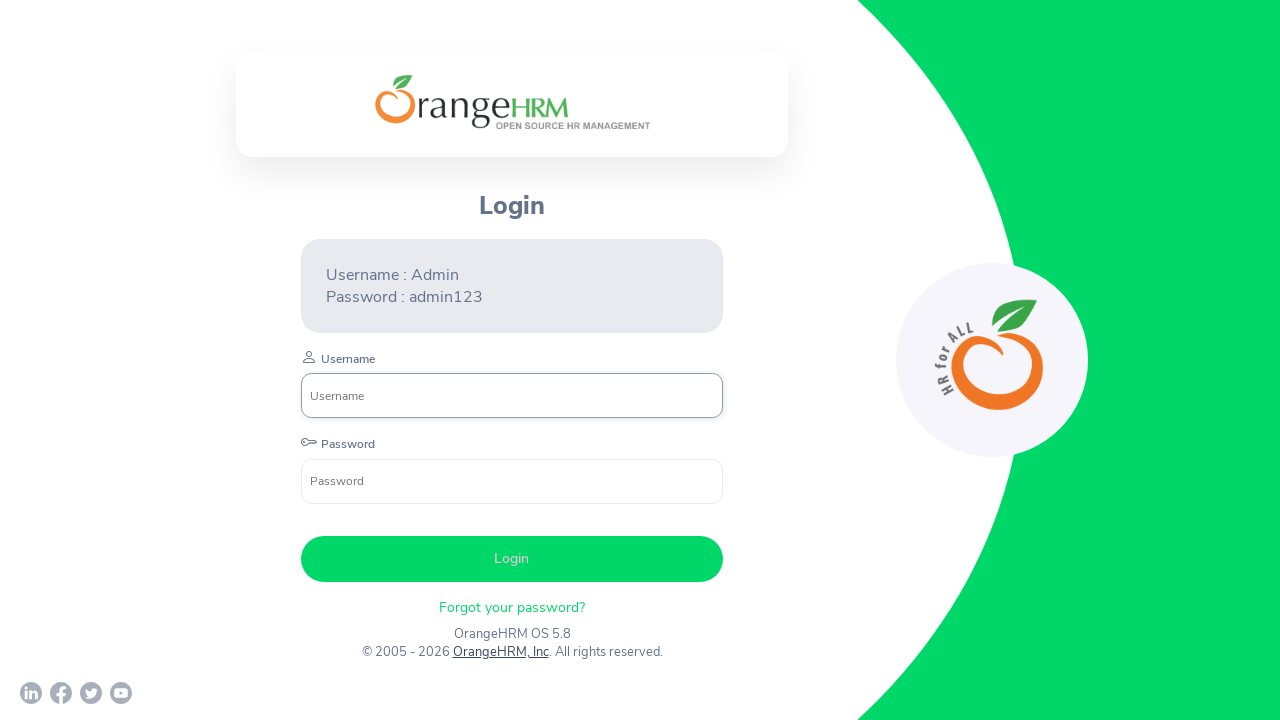